Tests element visibility changes by clicking a button and waiting for an element to become invisible

Starting URL: https://www.leafground.com/waits.xhtml

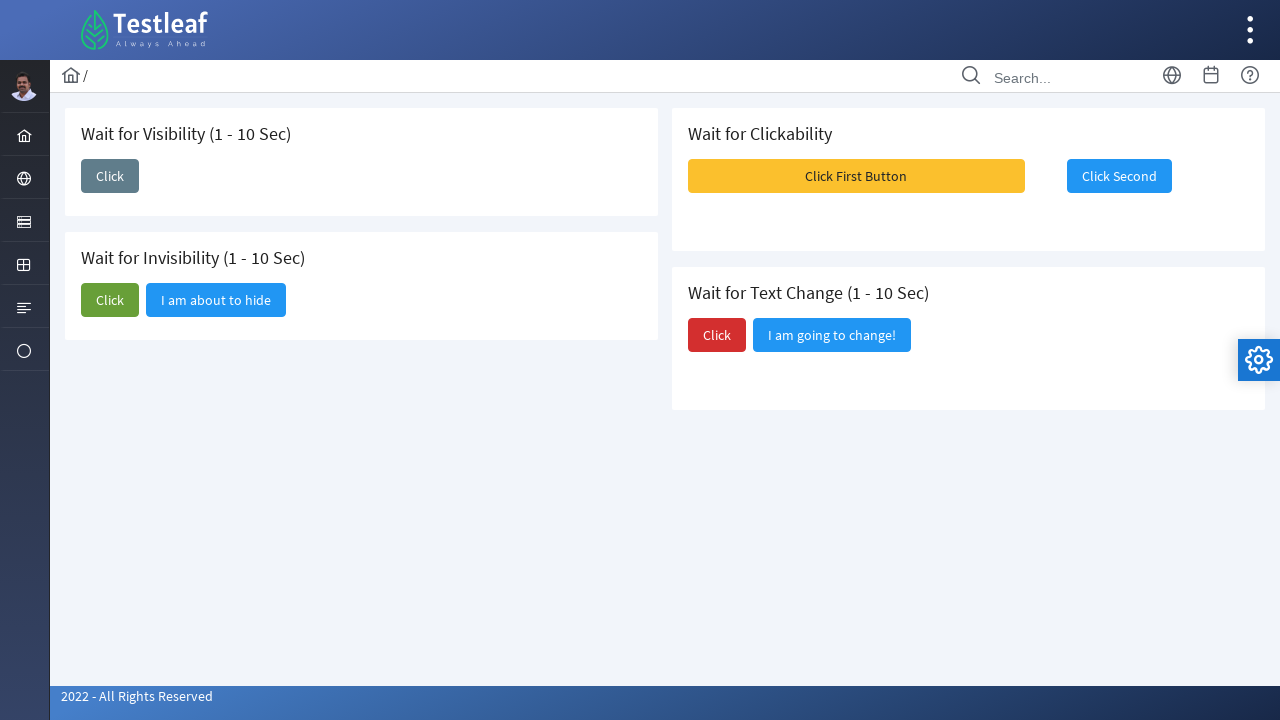

Clicked the button to trigger element invisibility at (110, 300) on (//span[text()='Click'])[2]
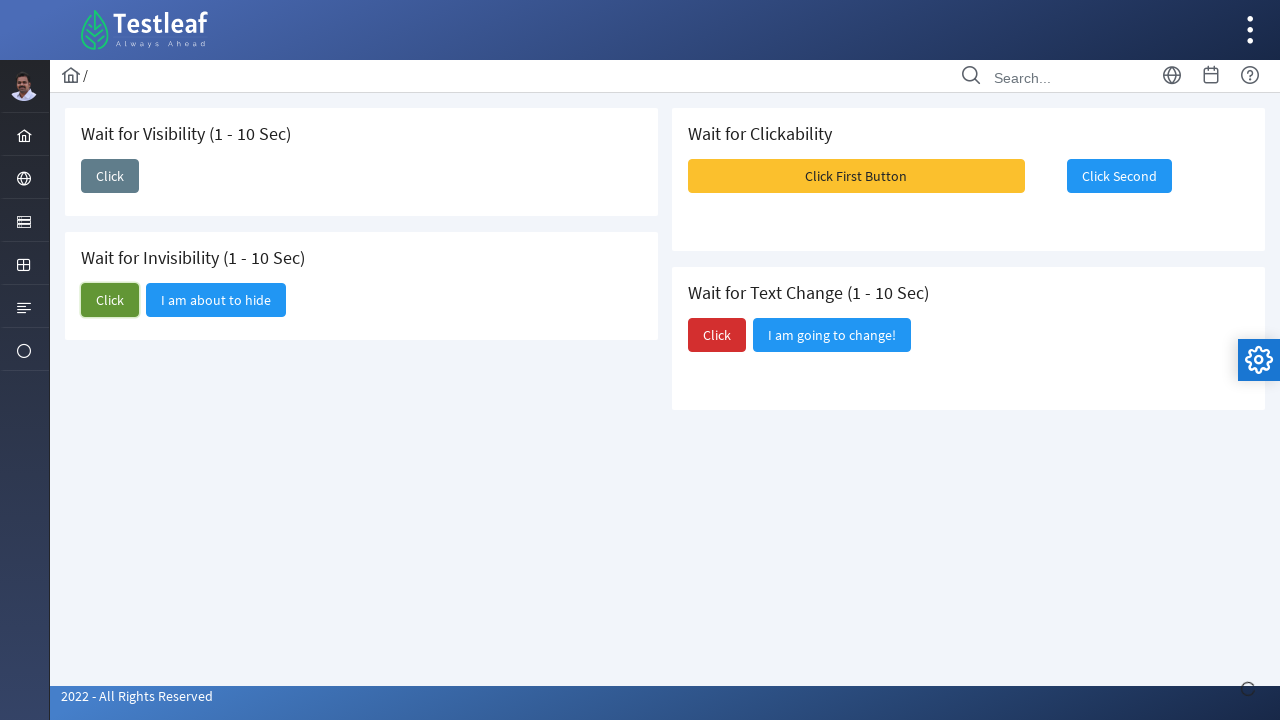

Retrieved text content from element: 'I am about to hide'
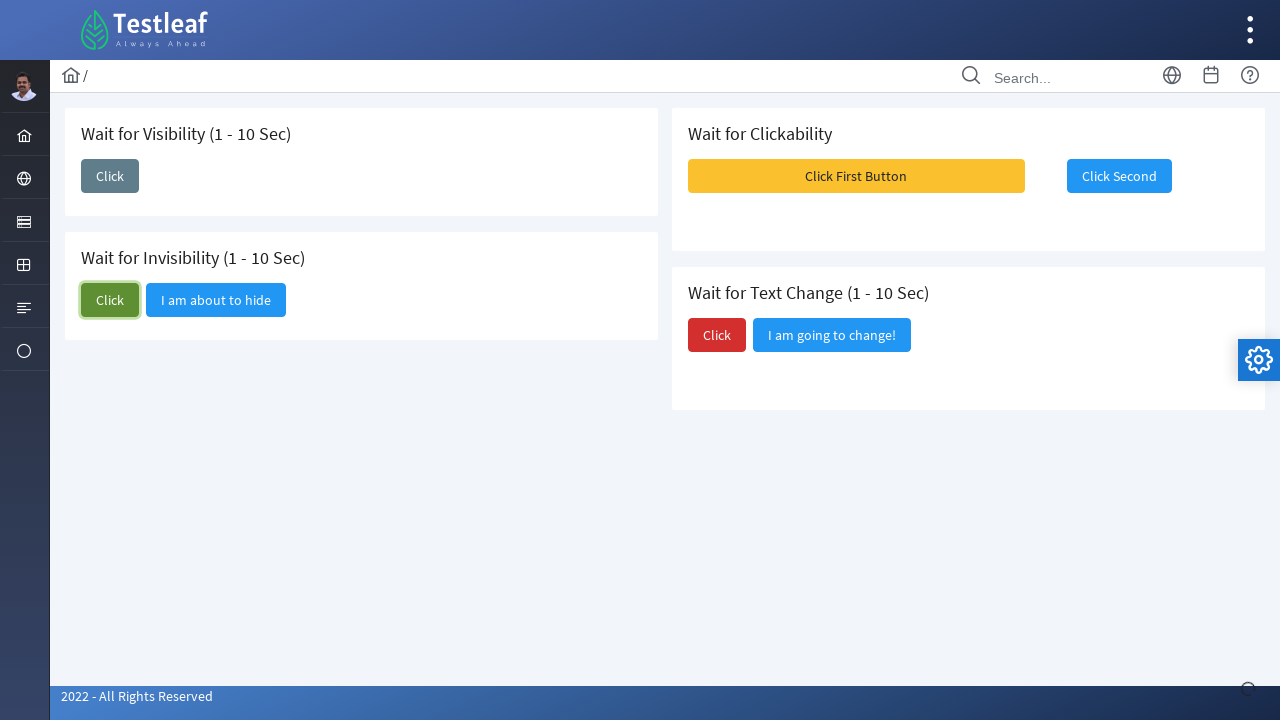

Element successfully became invisible
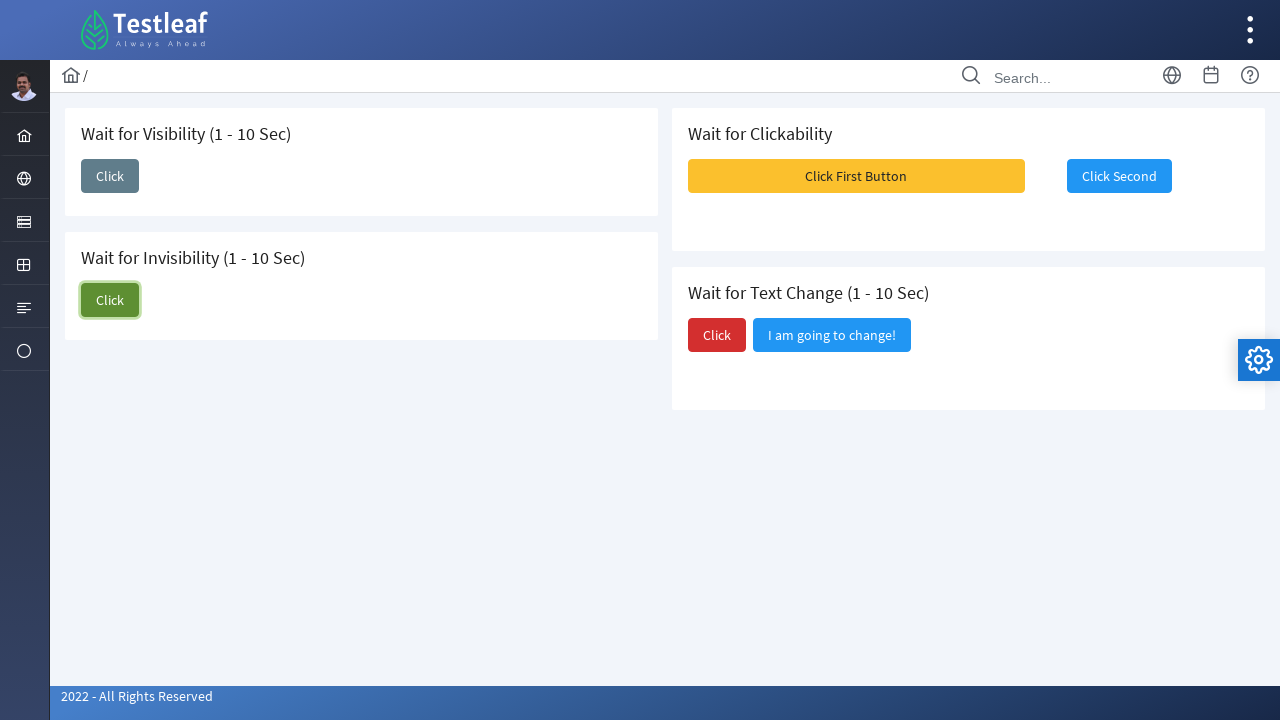

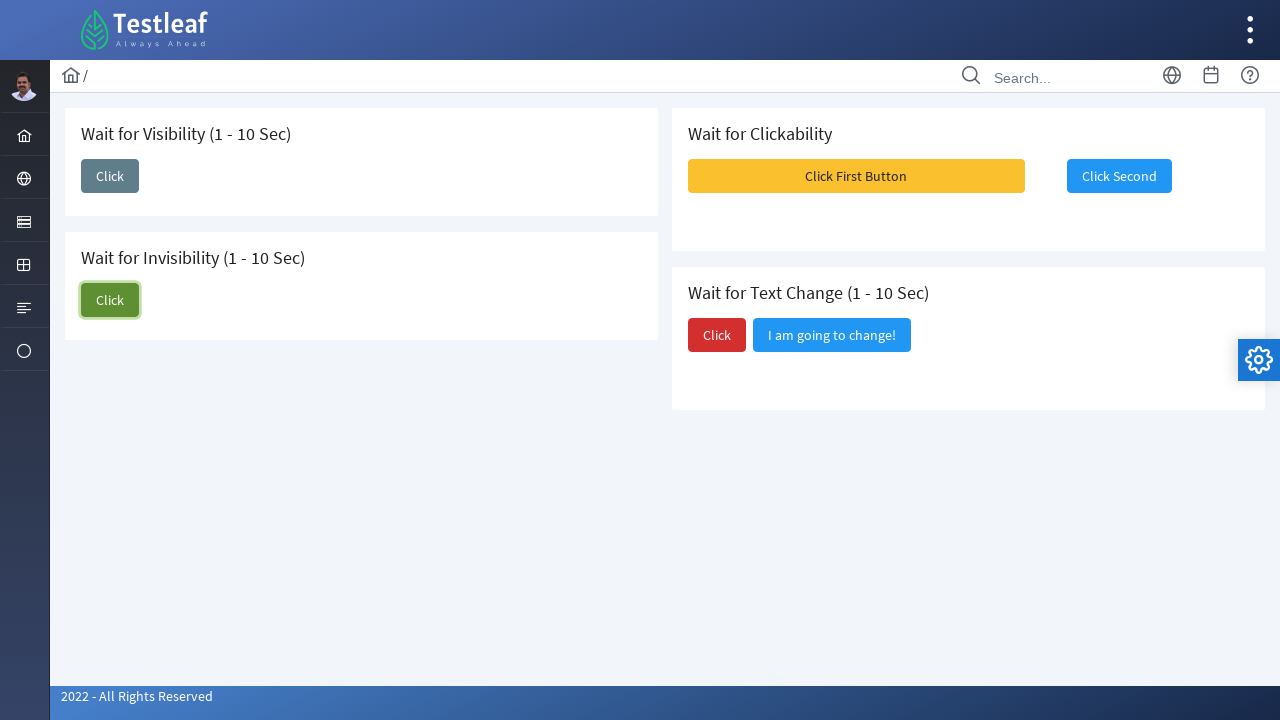